Tests navigation through UI/UX design service pages including mobile app design and brand identity

Starting URL: https://www.tranktechnologies.com/

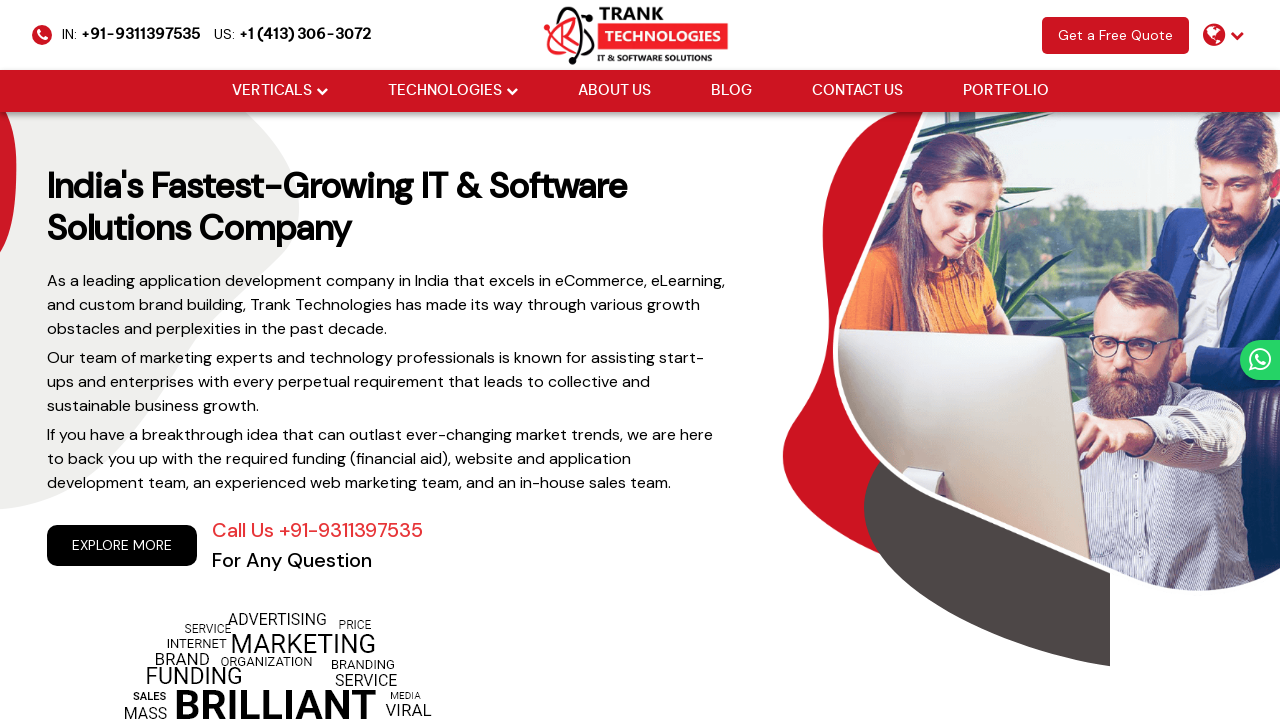

Clicked UI UX Design link at (195, 453) on xpath=//a[normalize-space()='UI UX Design']
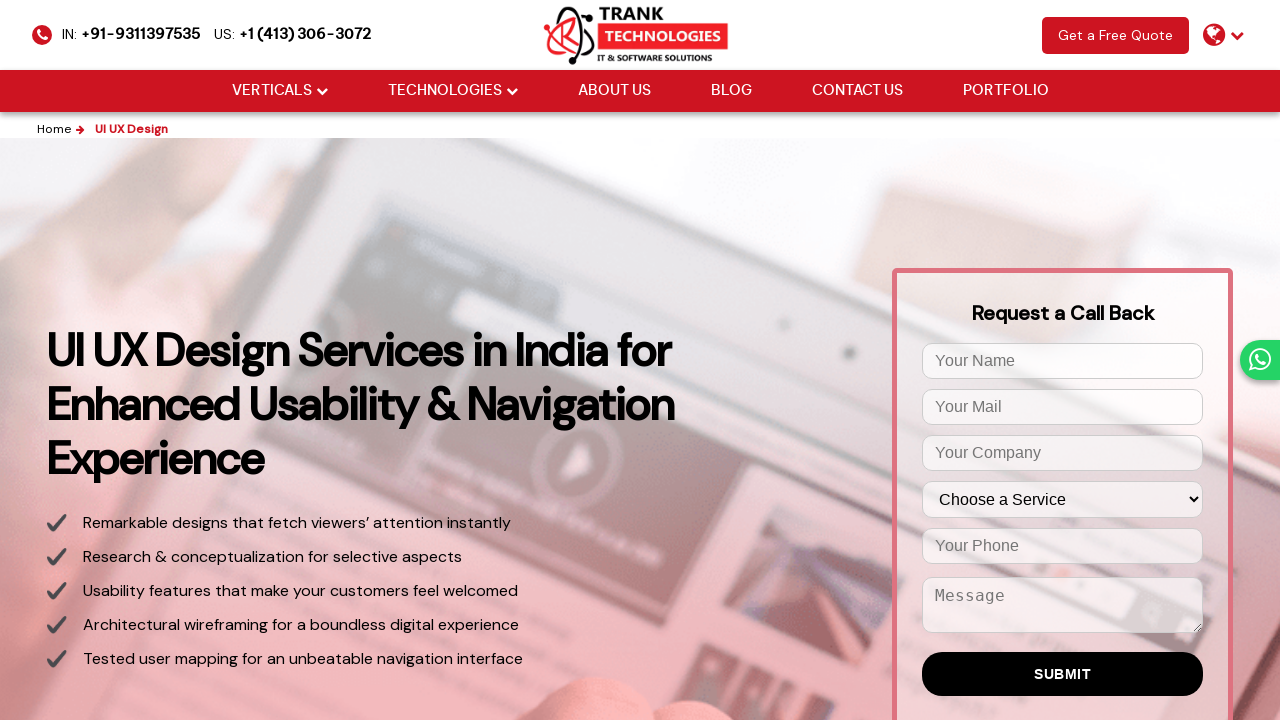

Clicked Trank Technologies logo to navigate back to homepage at (640, 34) on xpath=//img[@src='https://www.tranktechnologies.com/assets/new-assets/logo/trank
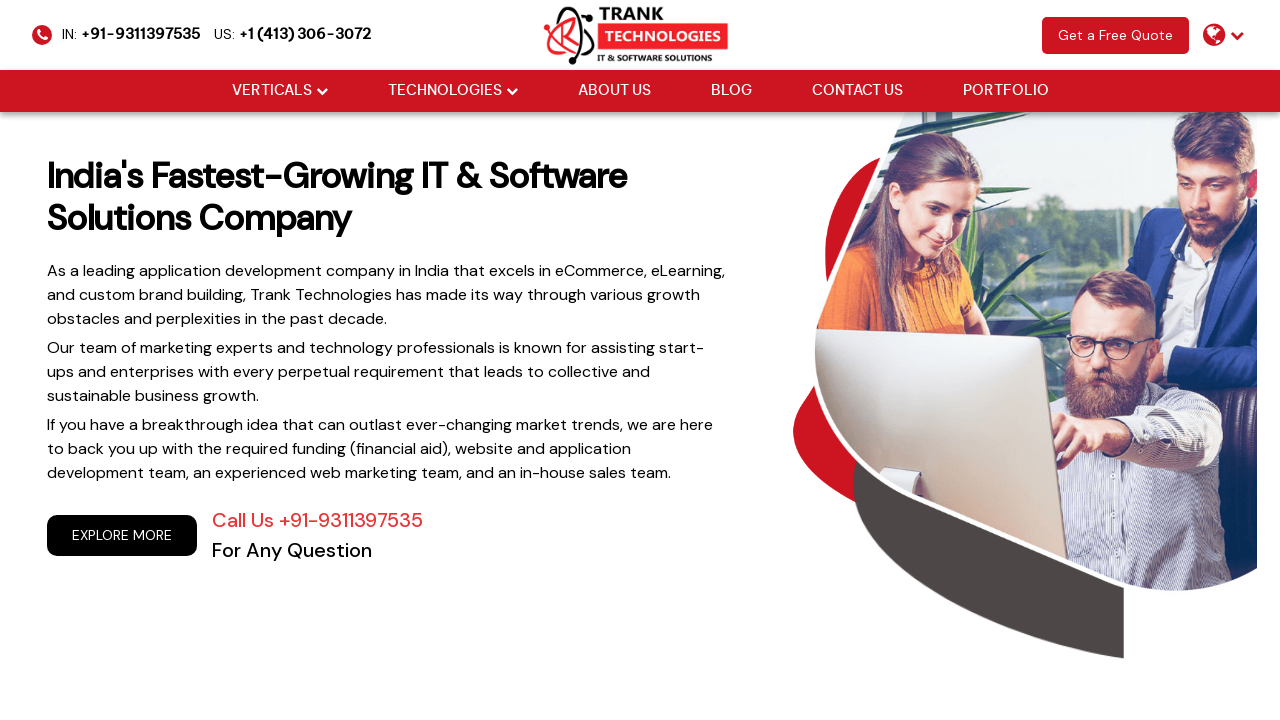

Clicked Mobile App Design link at (195, 492) on xpath=//a[normalize-space()='Mobile App Design']
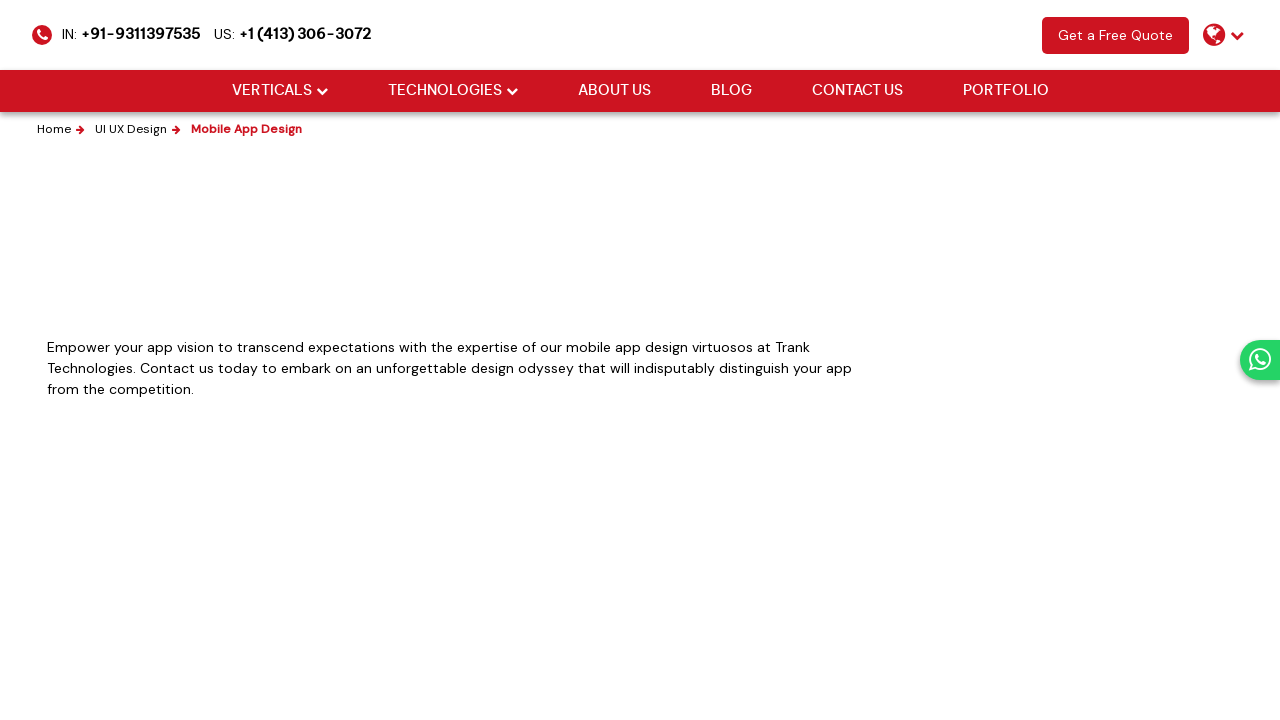

Clicked Trank Technologies logo to navigate back to homepage at (640, 34) on xpath=//img[@src='https://www.tranktechnologies.com/assets/new-assets/logo/trank
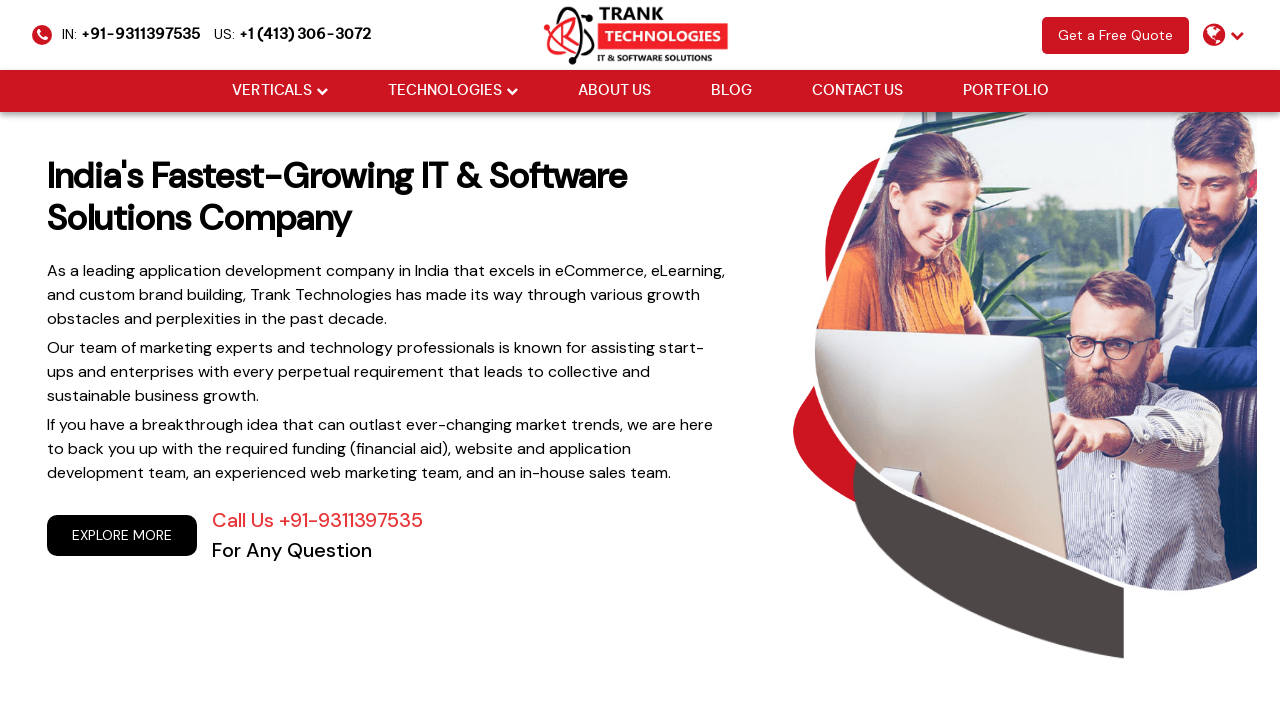

Clicked Responsive Web Design link at (195, 524) on xpath=//a[normalize-space()='Responsive Web Design']
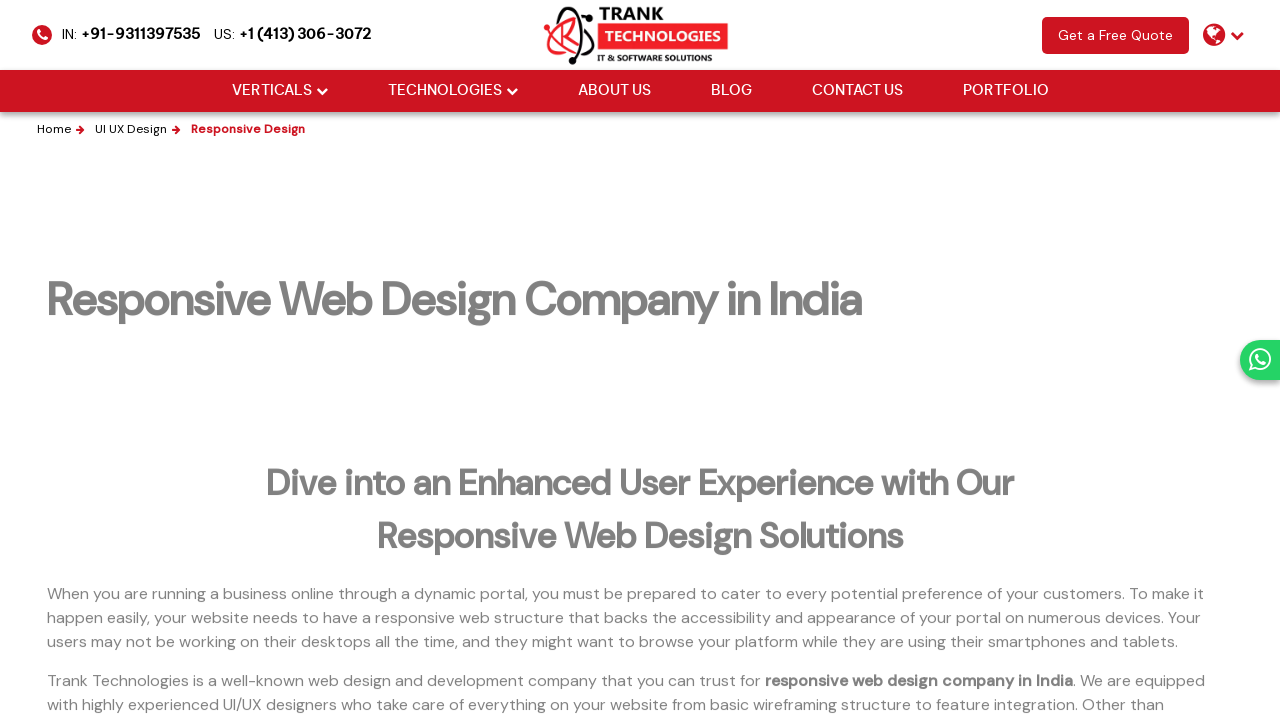

Clicked Brand Identity Design link at (195, 556) on xpath=//a[normalize-space()='Brand Identity Design']
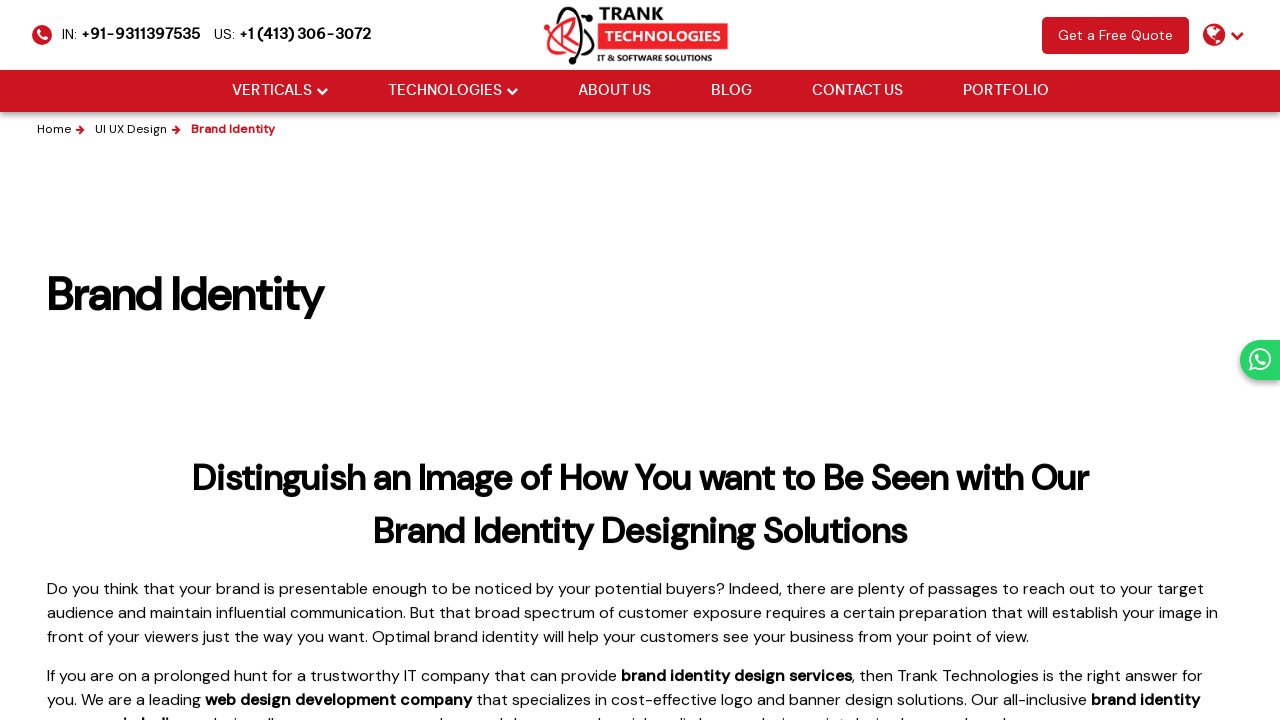

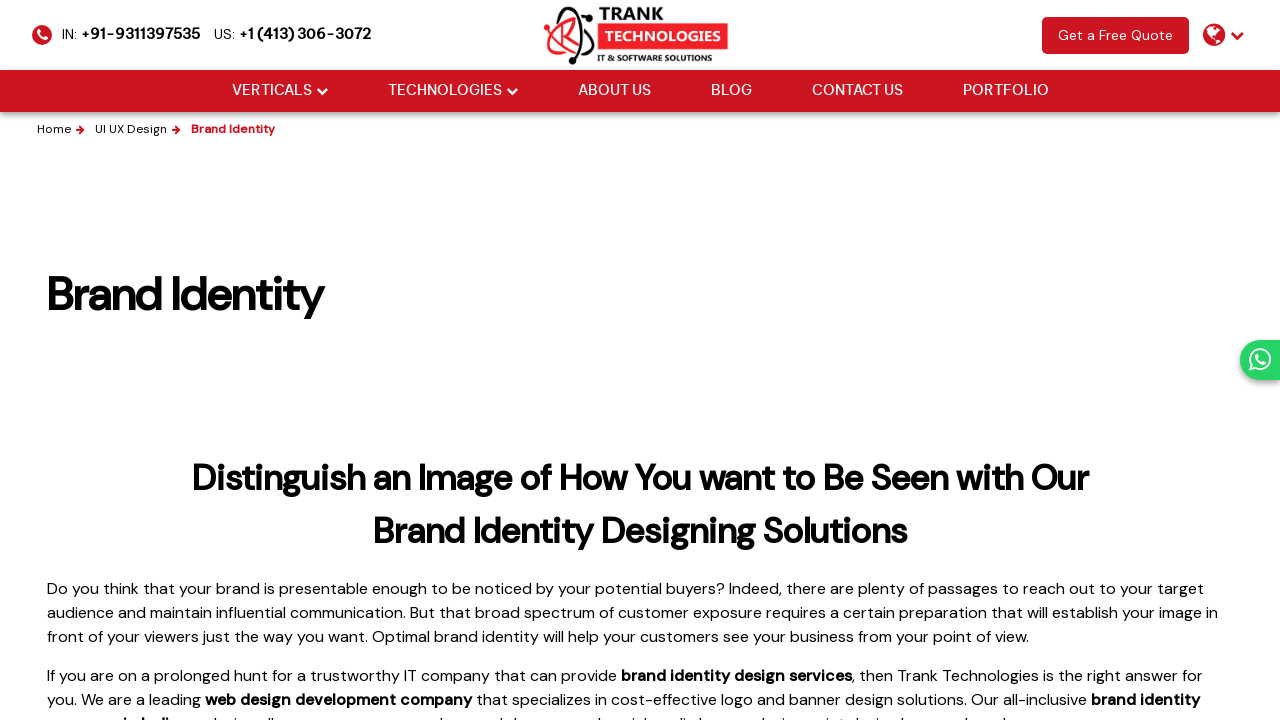